Tests that the todo counter displays the current number of items correctly

Starting URL: https://demo.playwright.dev/todomvc

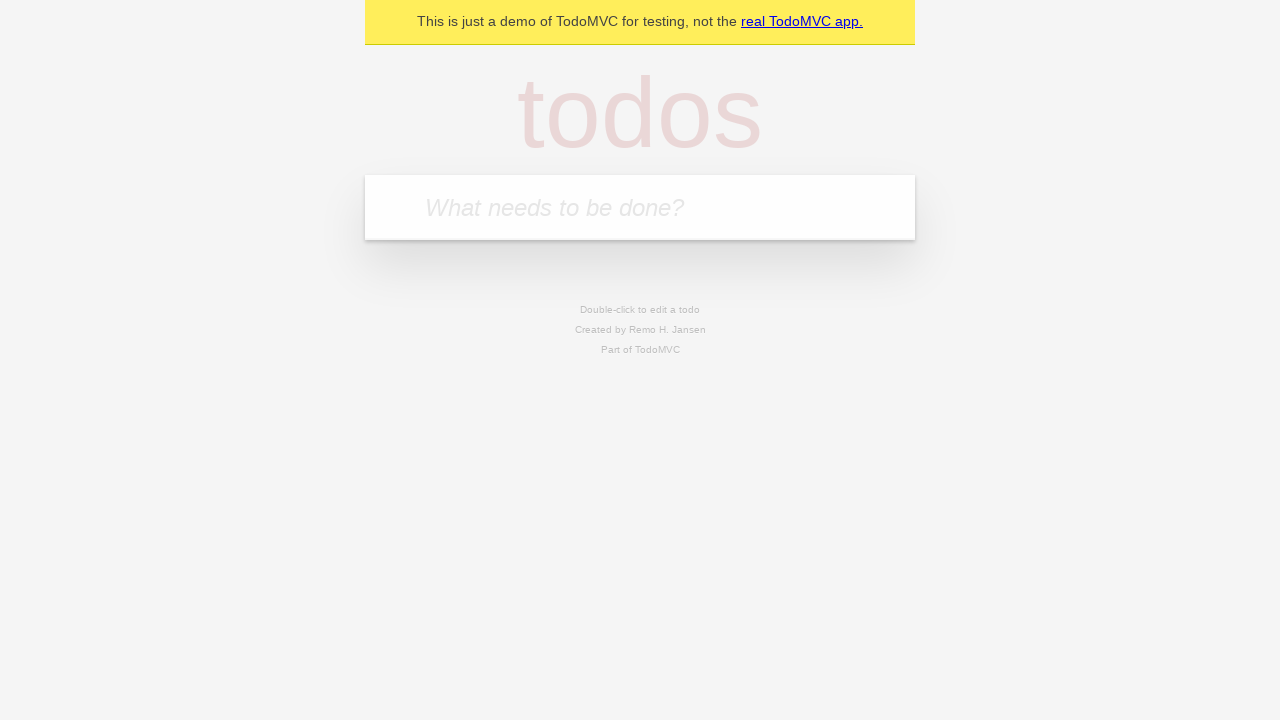

Located the 'What needs to be done?' input field
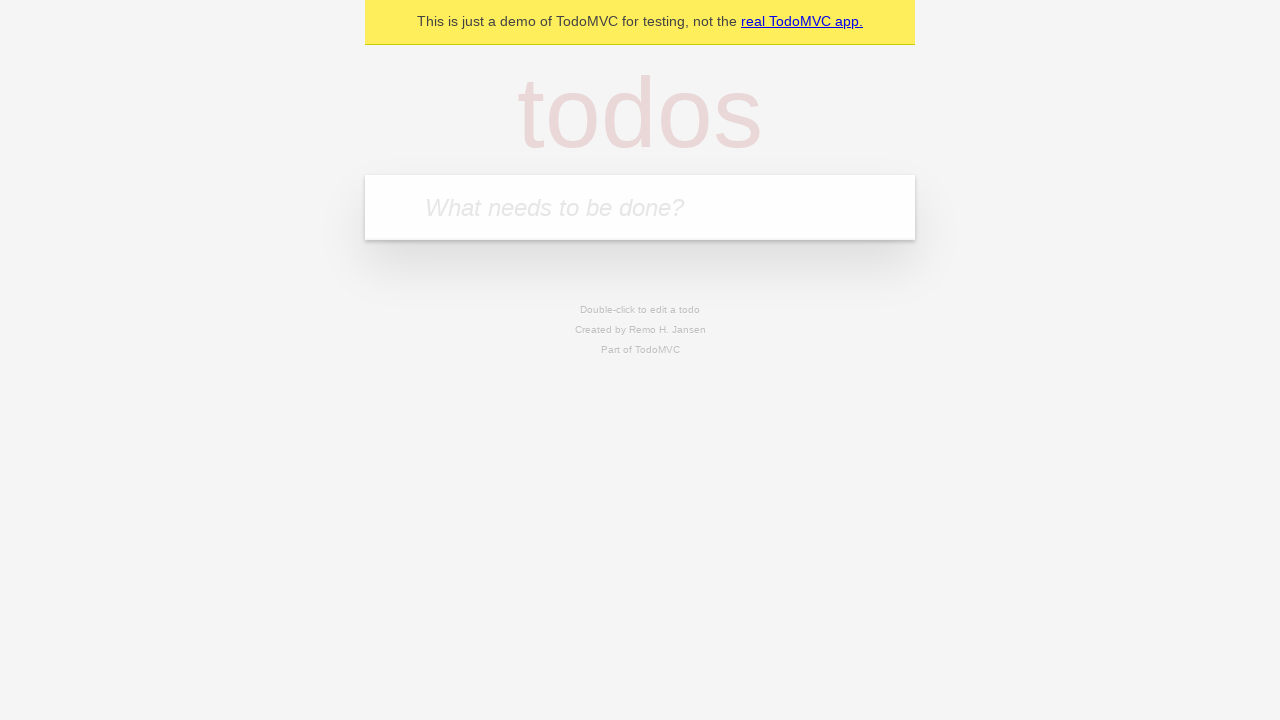

Filled todo input with 'buy some cheese' on internal:attr=[placeholder="What needs to be done?"i]
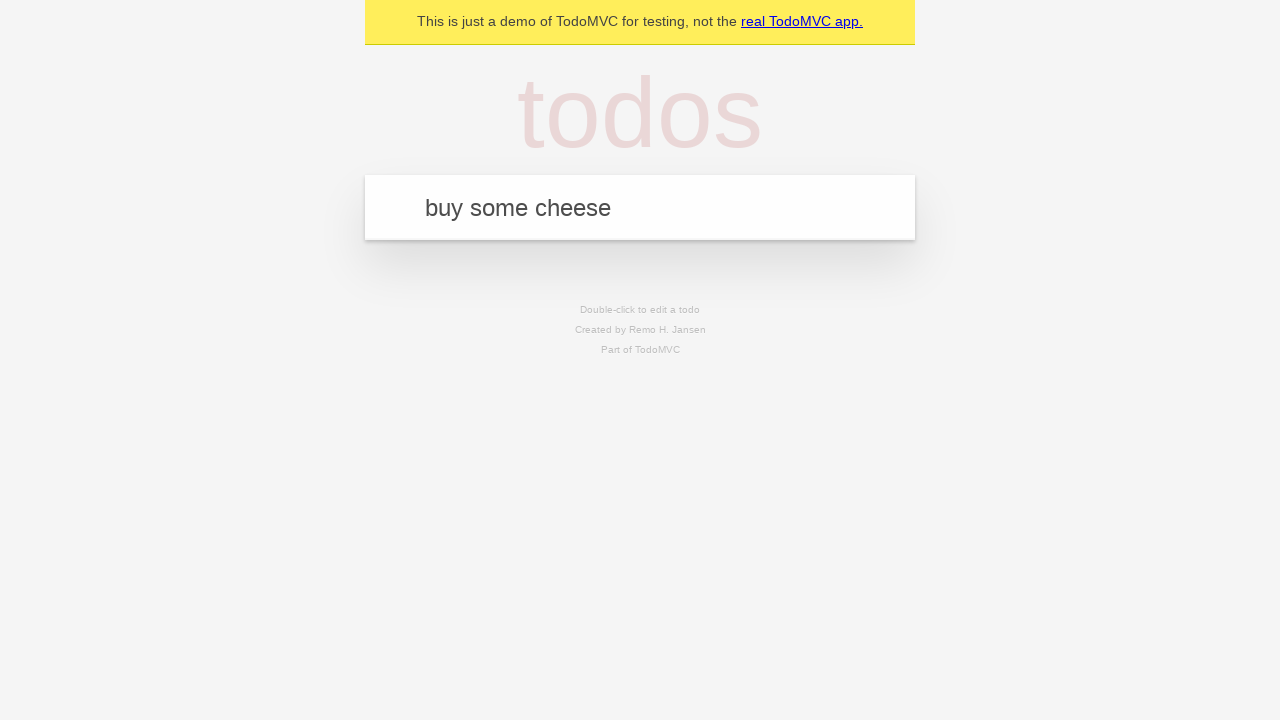

Pressed Enter to add first todo item on internal:attr=[placeholder="What needs to be done?"i]
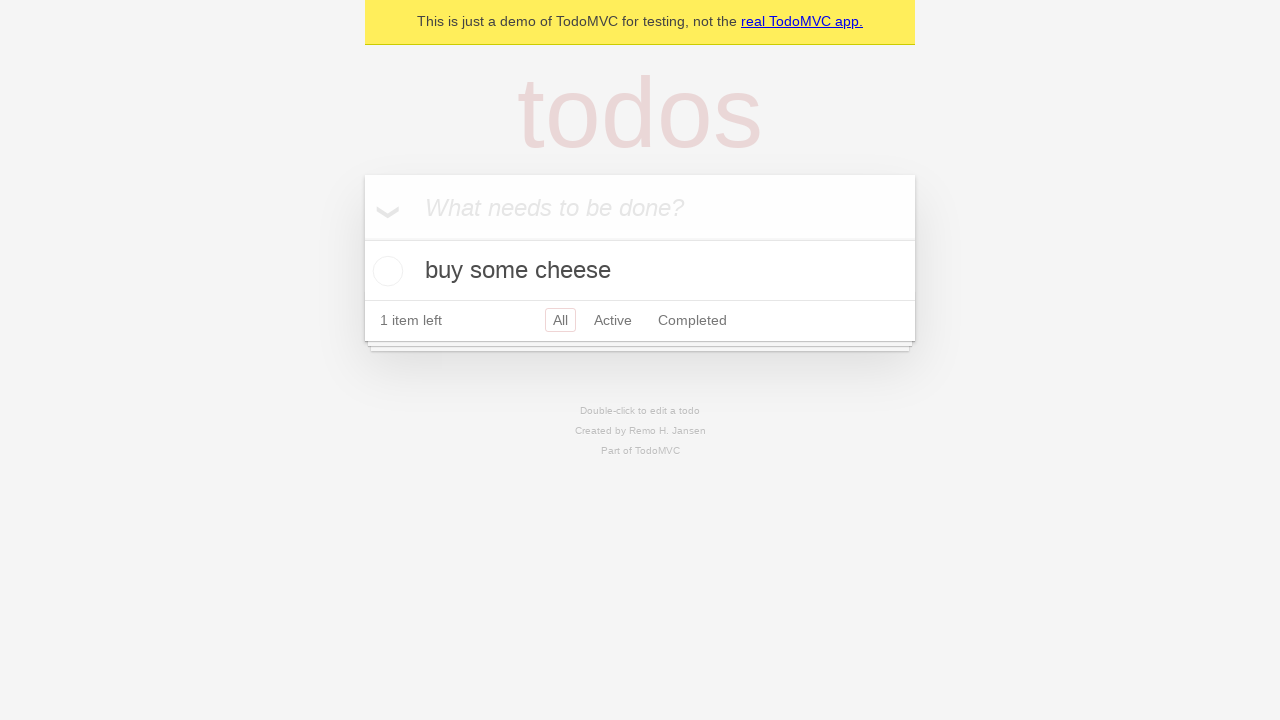

Todo counter element loaded
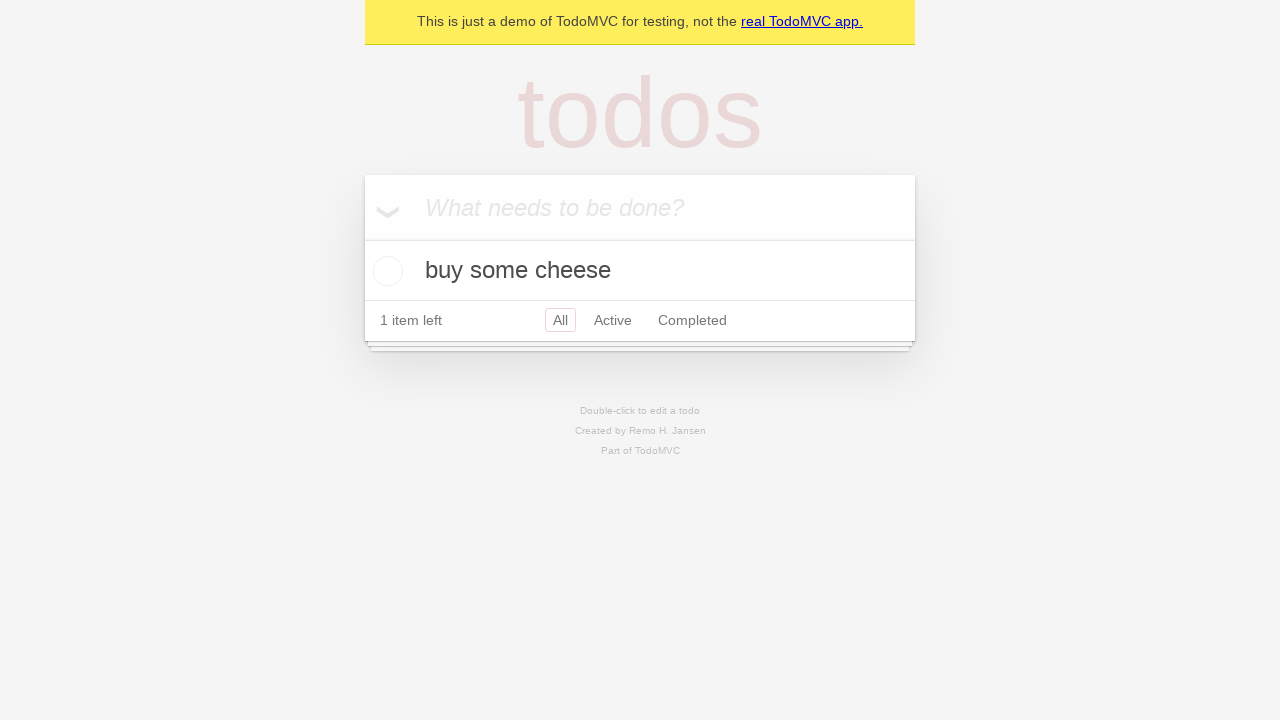

Filled todo input with 'feed the cat' on internal:attr=[placeholder="What needs to be done?"i]
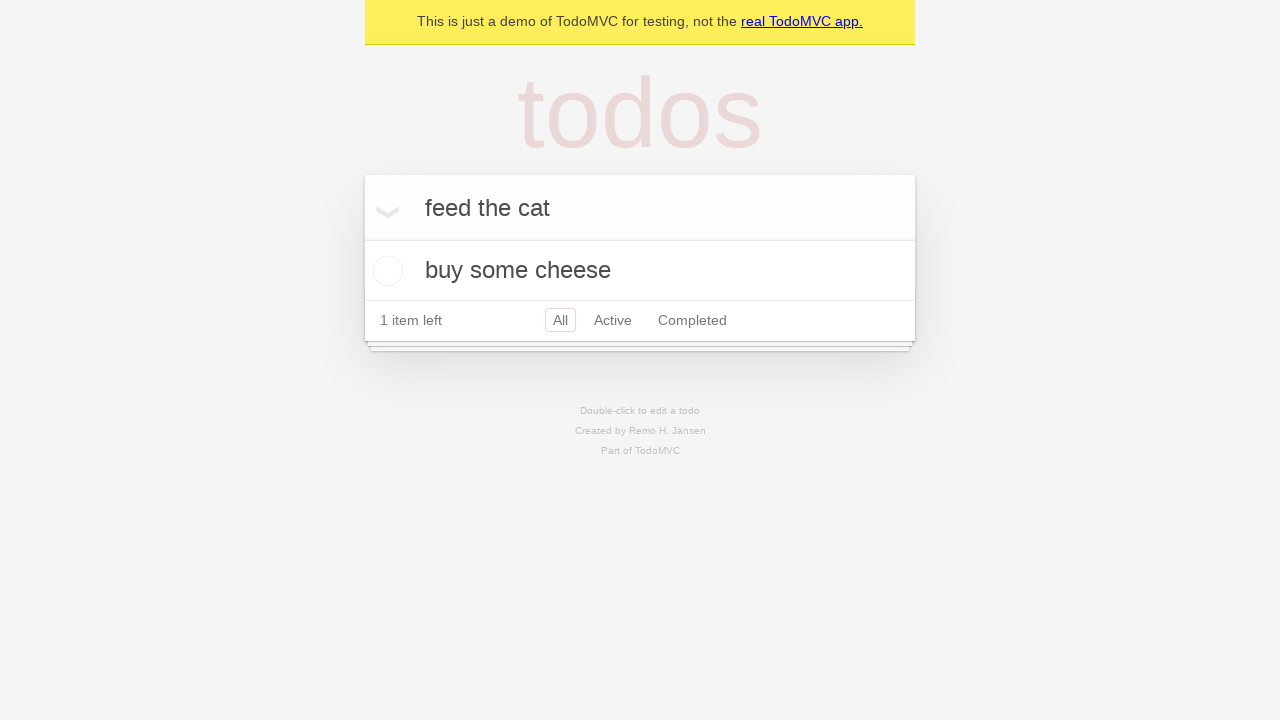

Pressed Enter to add second todo item on internal:attr=[placeholder="What needs to be done?"i]
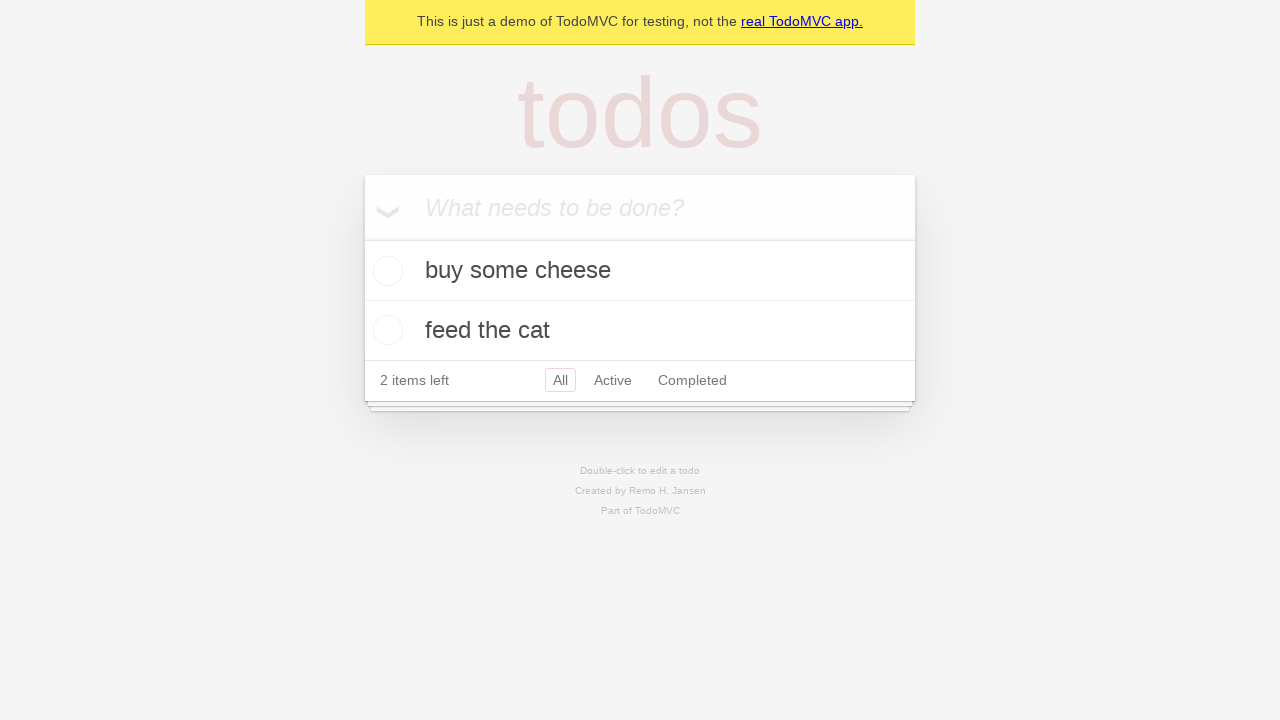

Todo counter updated to display 2 items
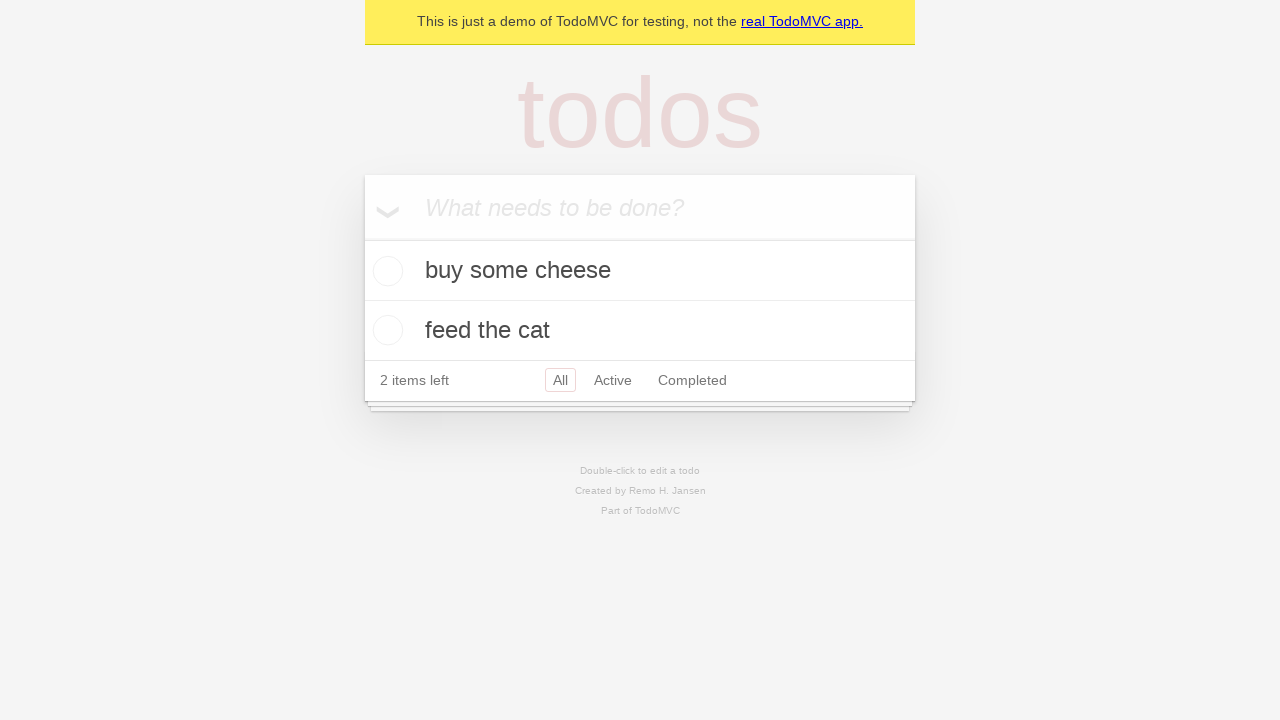

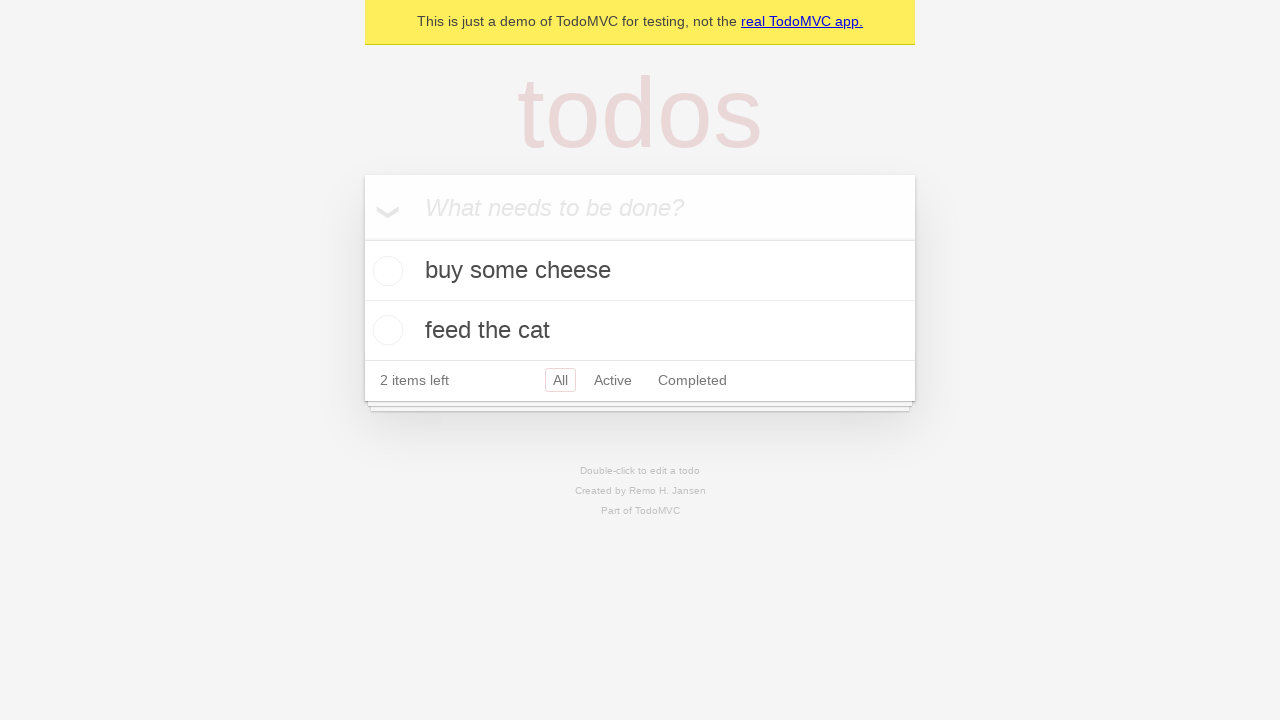